Tests double-click functionality on W3Schools try-it editor by double-clicking an element within an iframe and verifying the result

Starting URL: https://www.w3schools.com/jsref/tryit.asp?filename=tryjsref_ondblclick

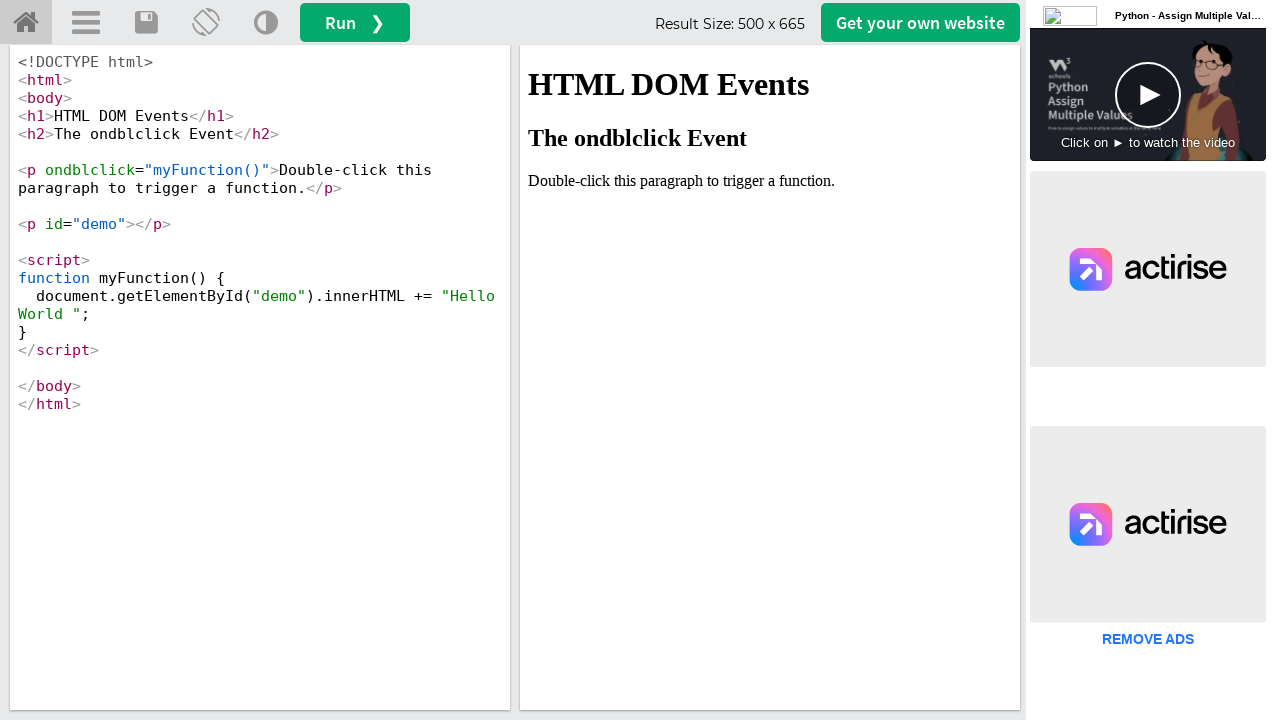

Located iframe element with ID 'iframeResult'
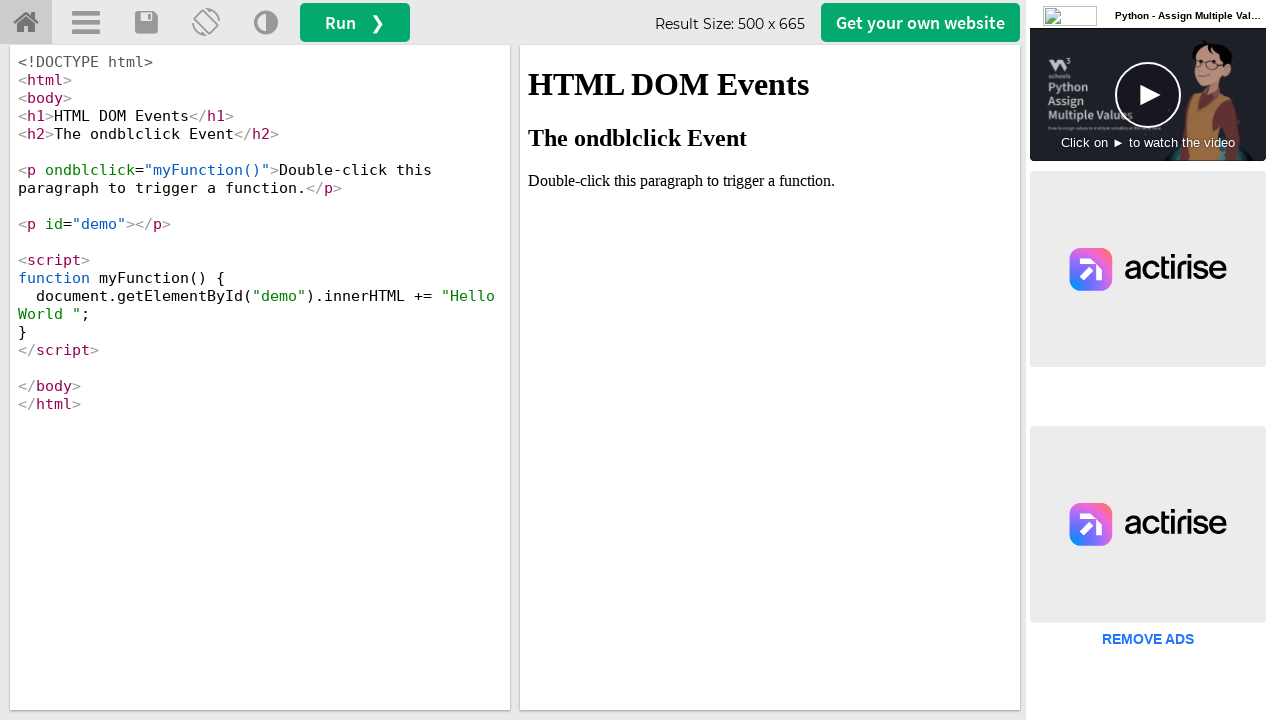

Double-clicked paragraph element containing 'ouble-click' text at (770, 181) on #iframeResult >> internal:control=enter-frame >> xpath=//p[contains(text(),'oubl
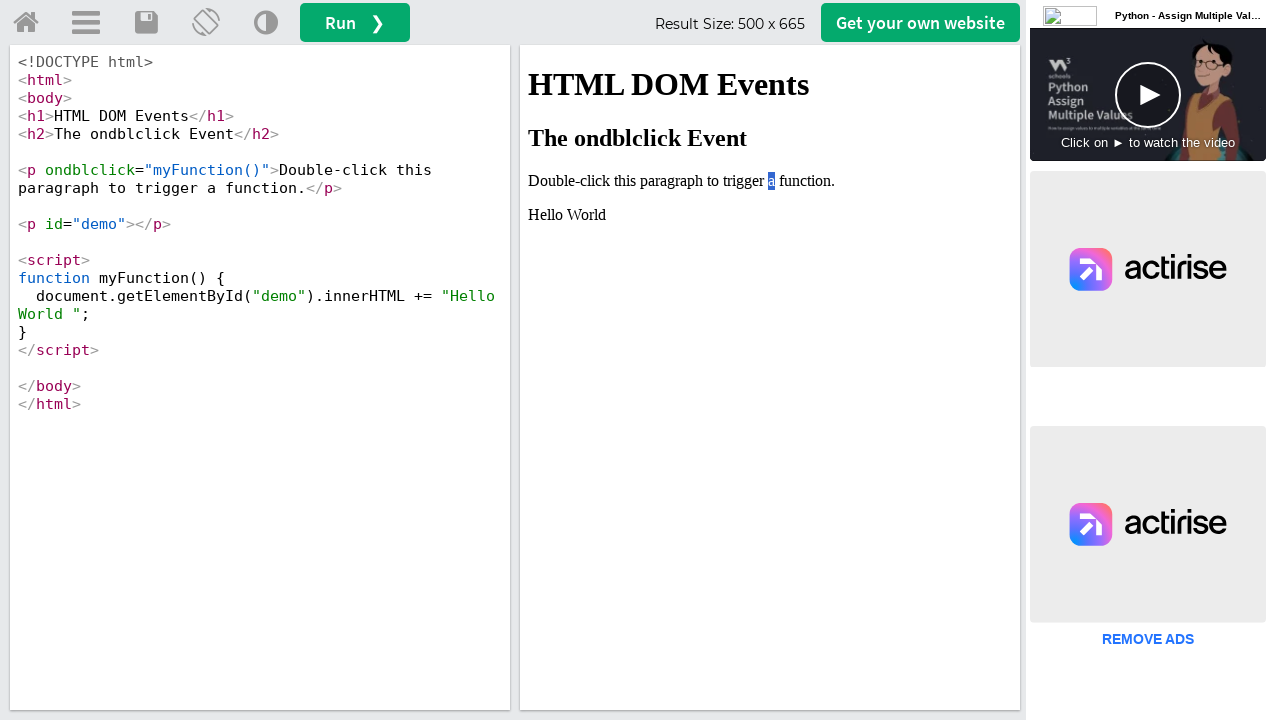

Retrieved result text from #demo element: 'Hello World '
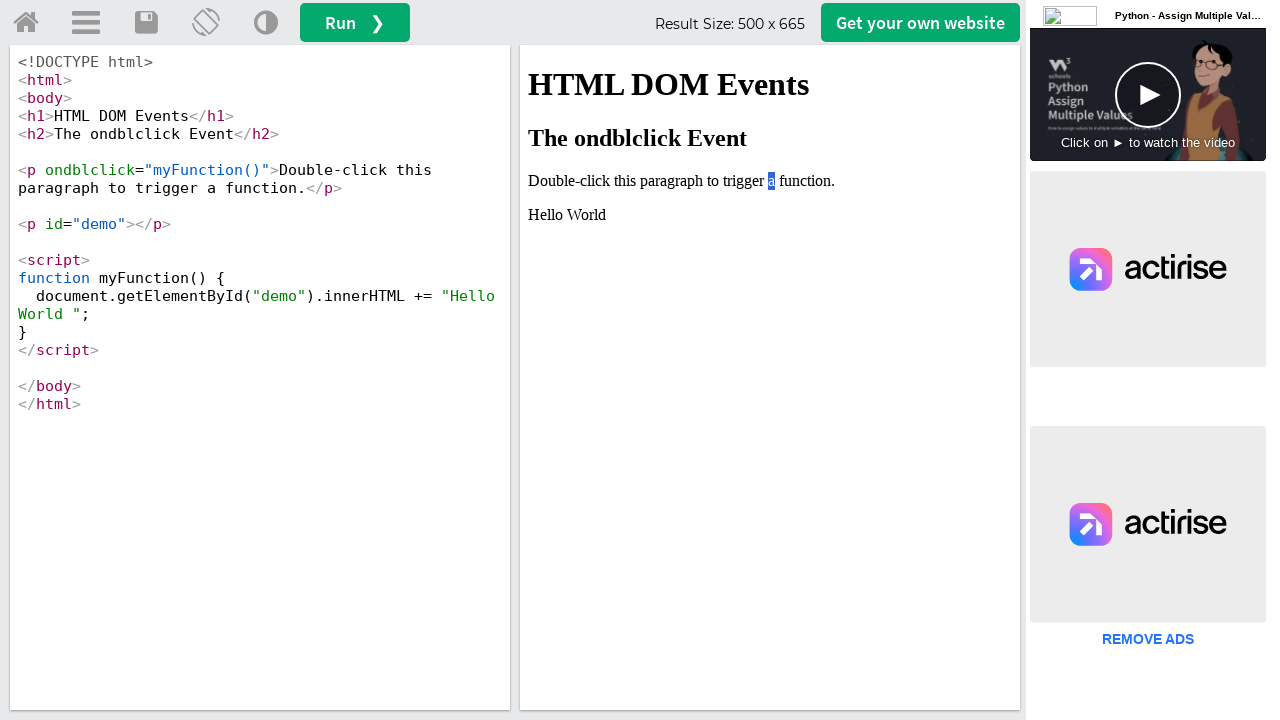

Printed result text to console
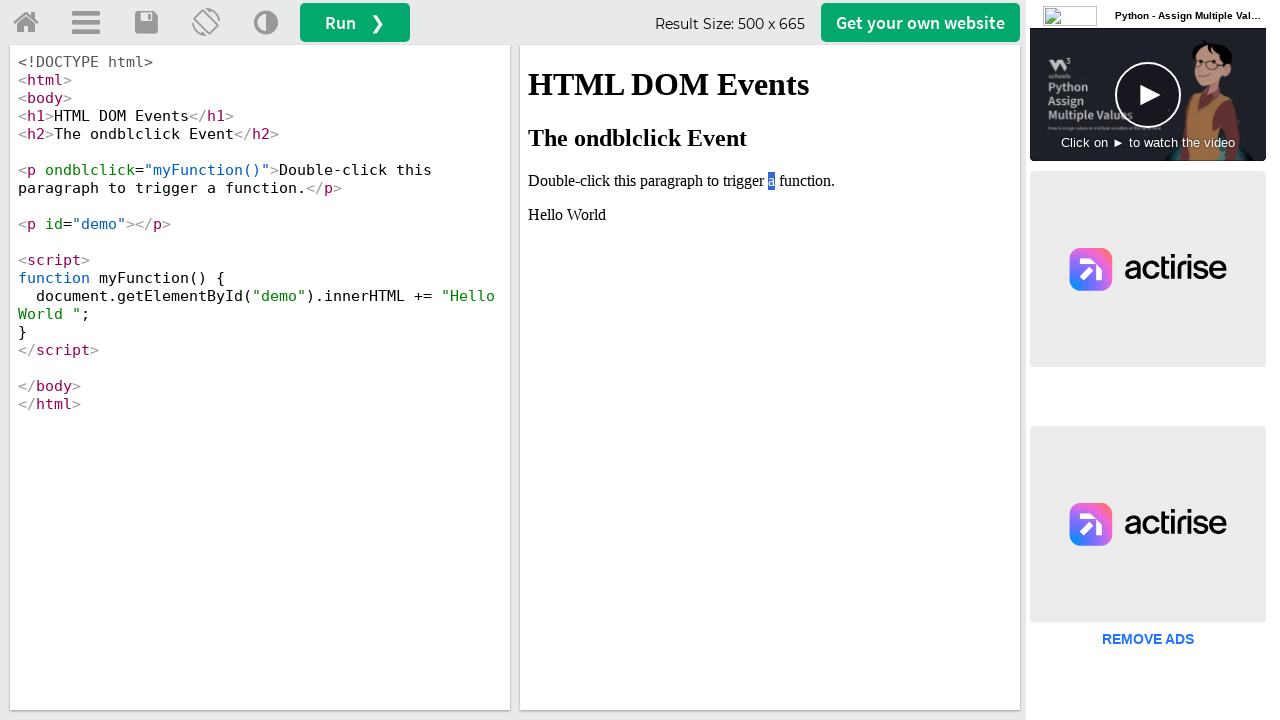

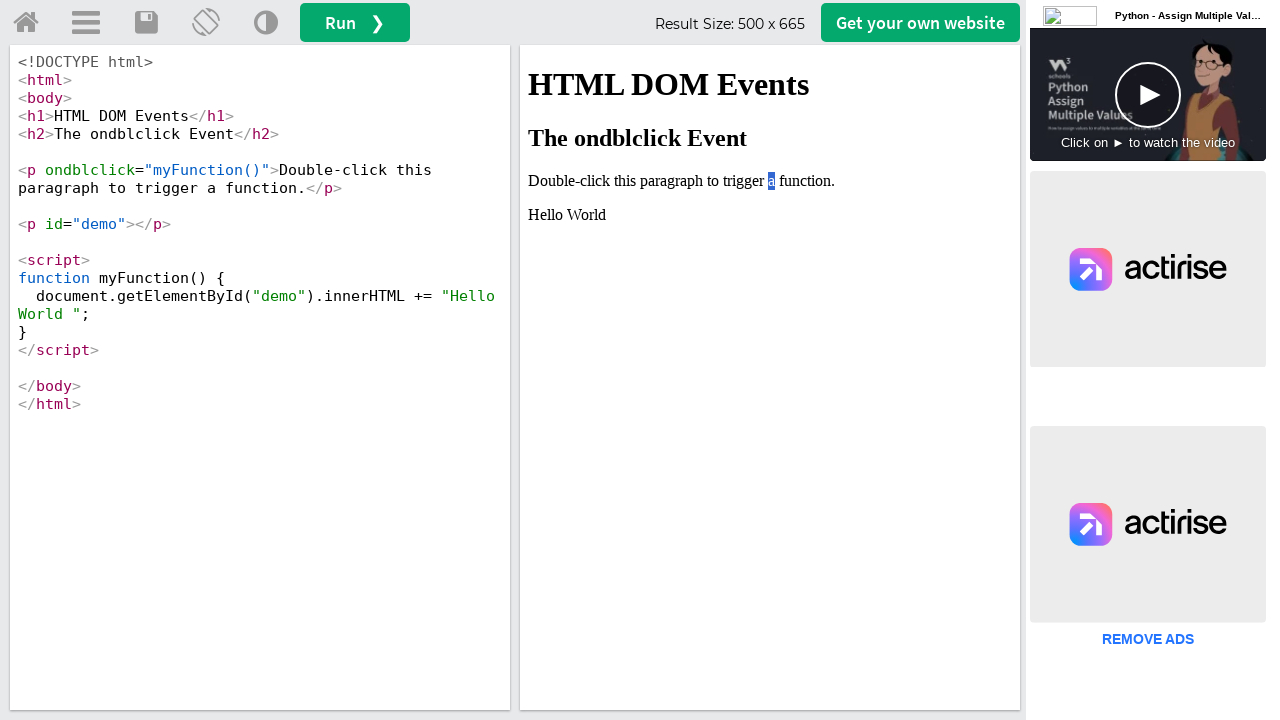